Tests AJAX functionality by clicking a button that triggers an asynchronous request and waiting for the success message to appear in the content area.

Starting URL: http://uitestingplayground.com/ajax

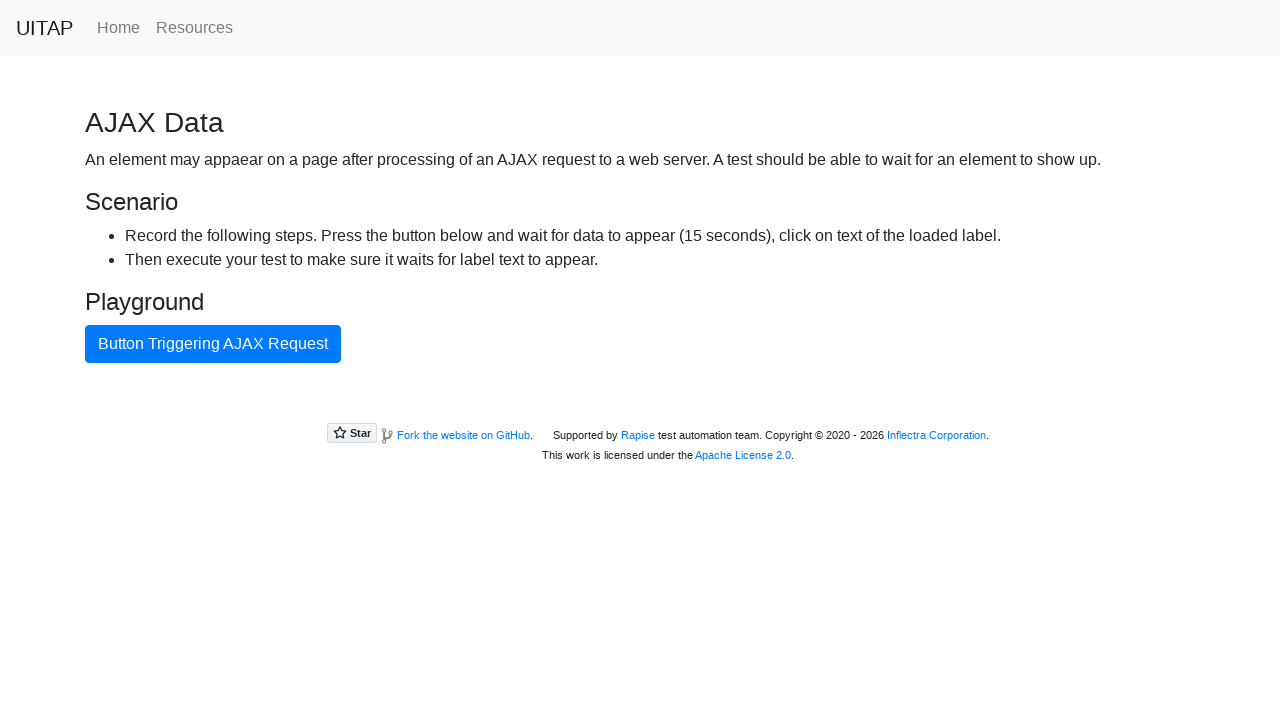

Clicked AJAX button to trigger asynchronous request at (213, 344) on #ajaxButton
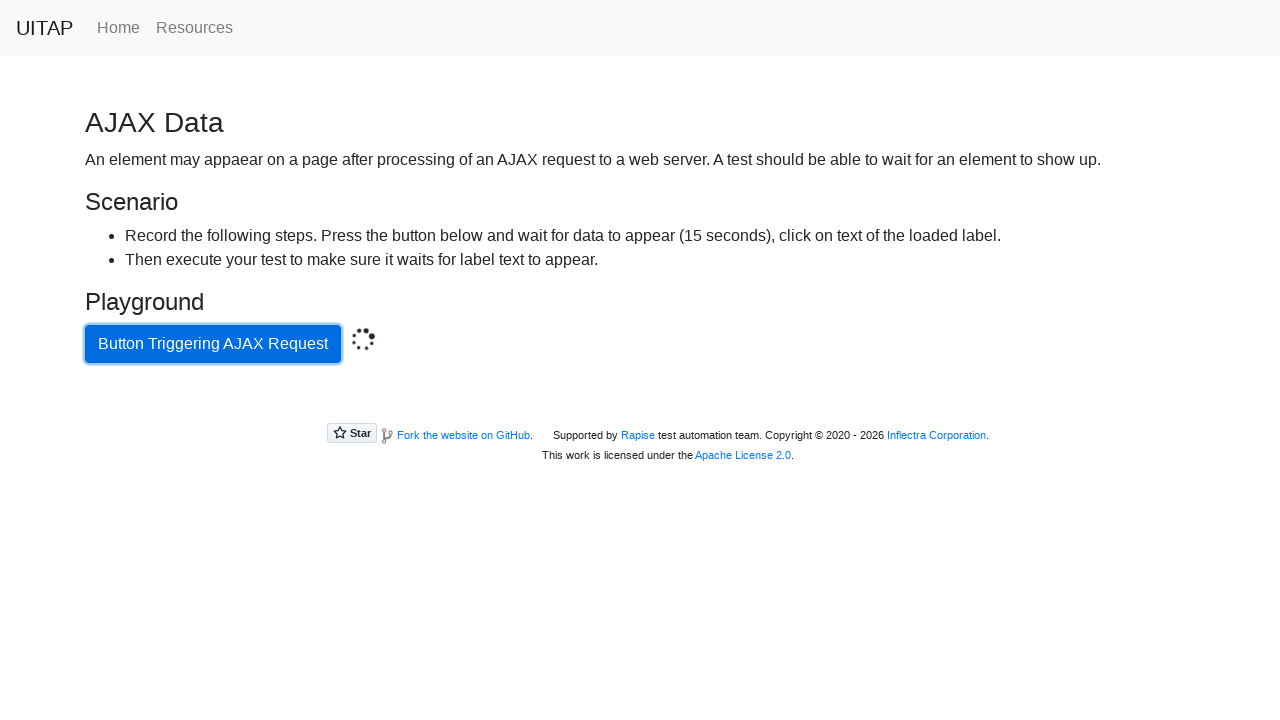

Waited for success message to appear in content area
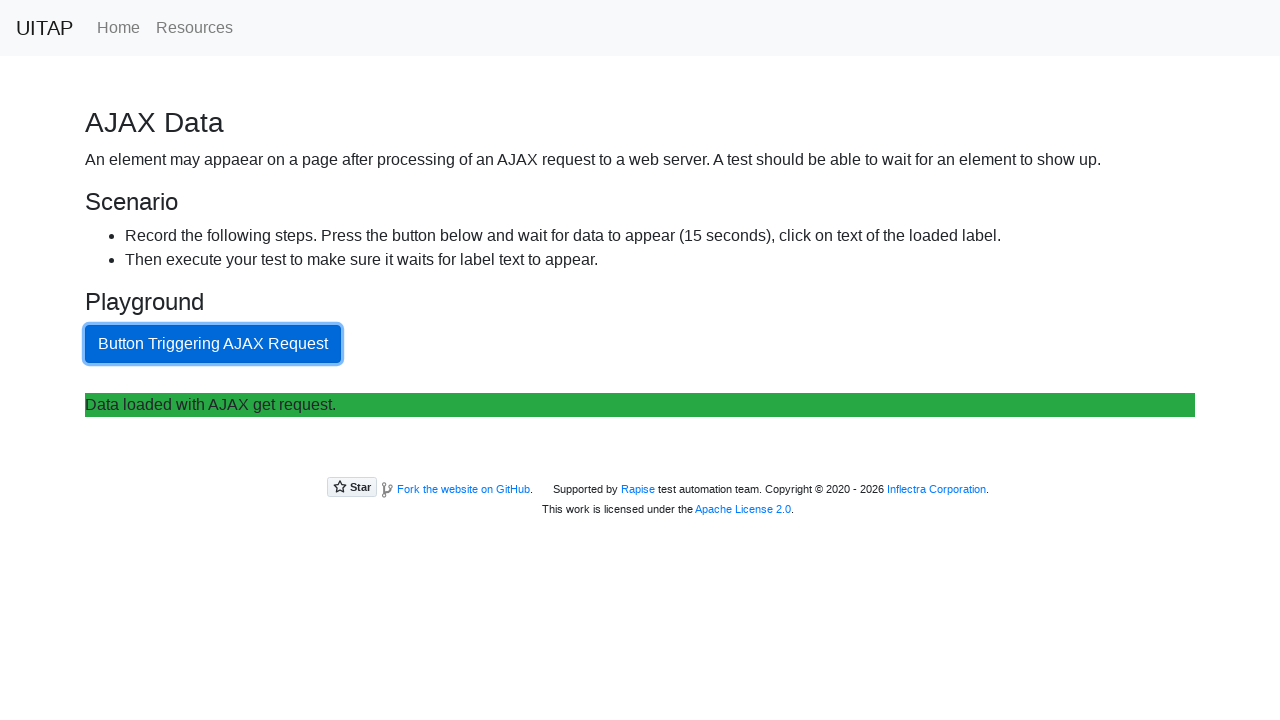

Retrieved success message text: Data loaded with AJAX get request.
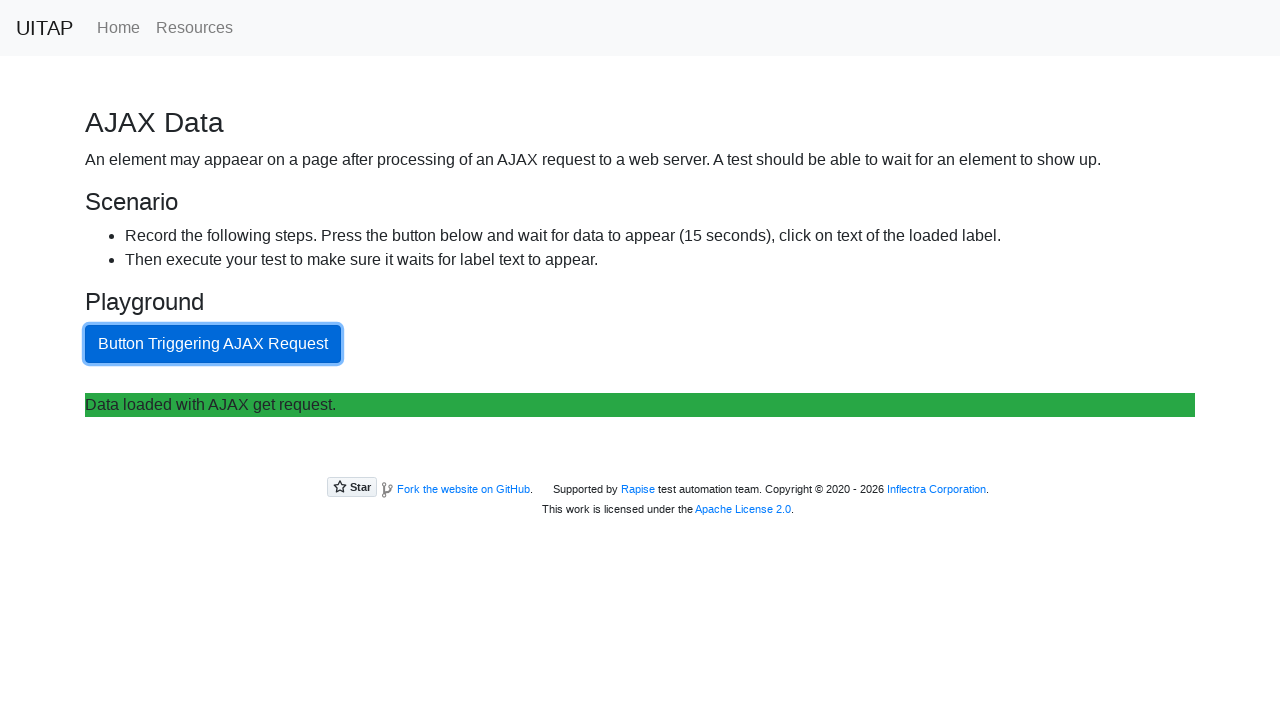

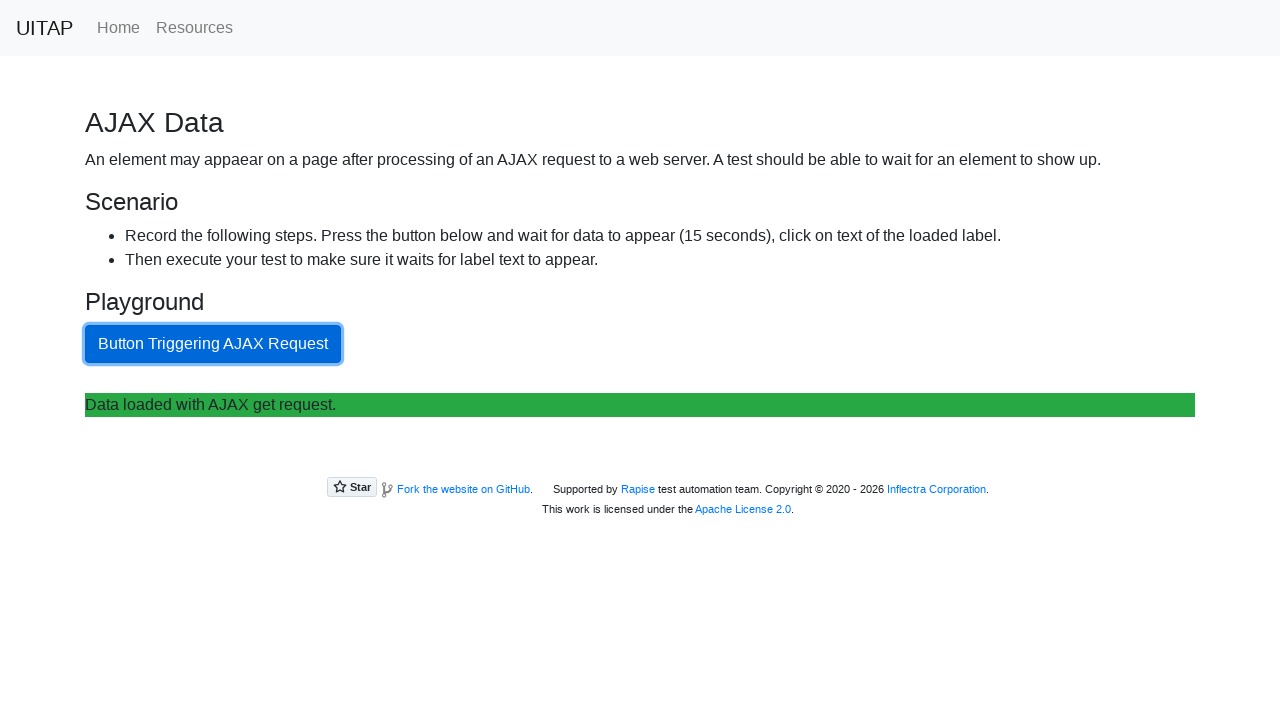